Verifies that the first navigation link (HOME) displays the correct text on the page

Starting URL: https://metalam.github.io/hello_world/

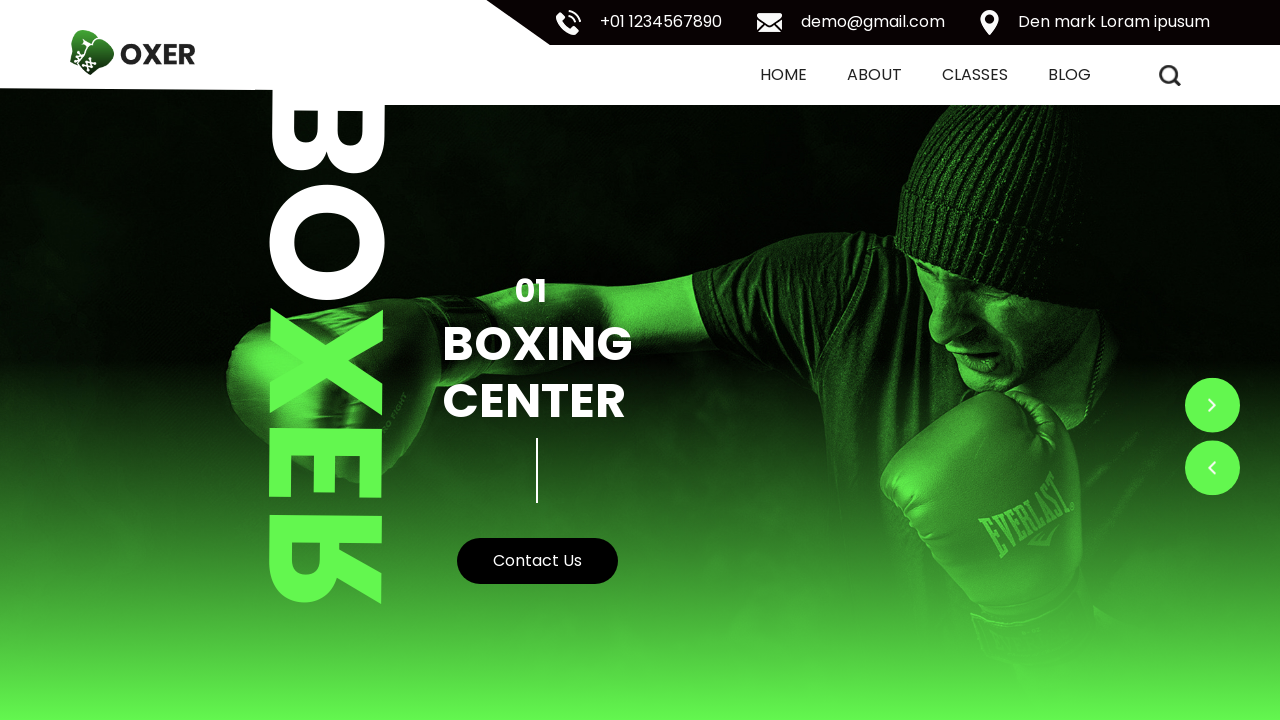

Located the first navigation link element
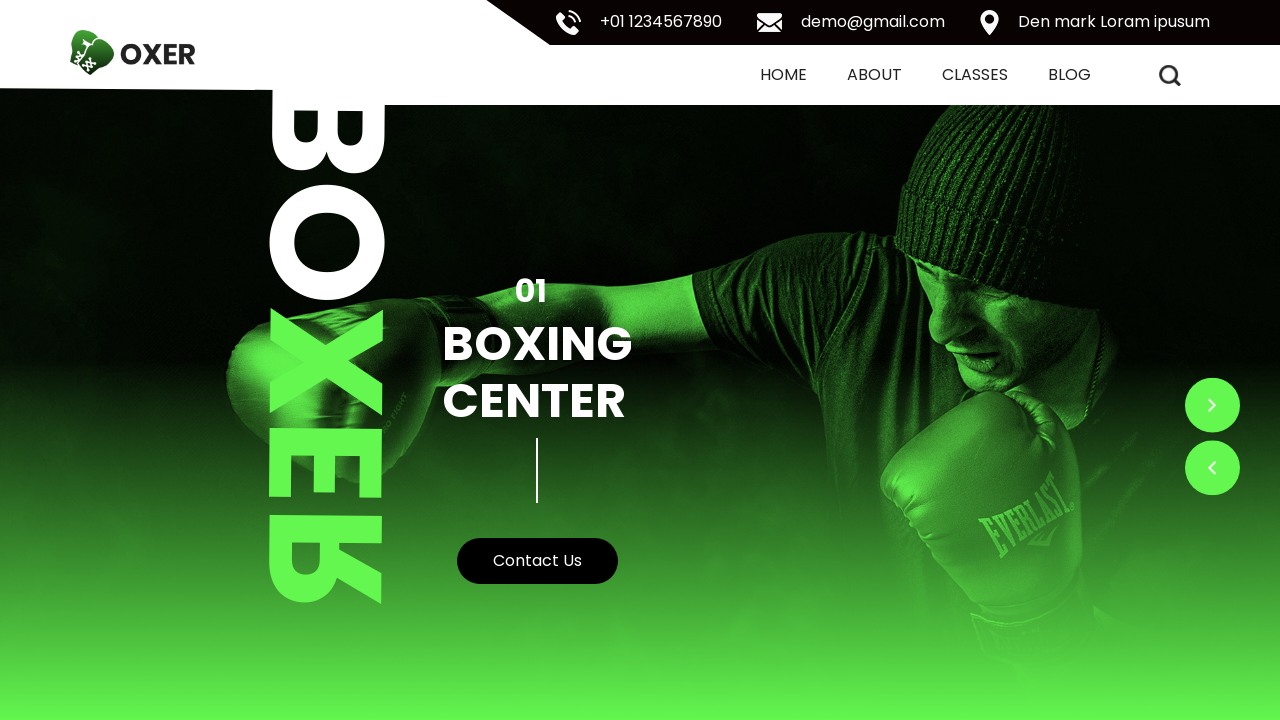

First navigation link became visible and ready
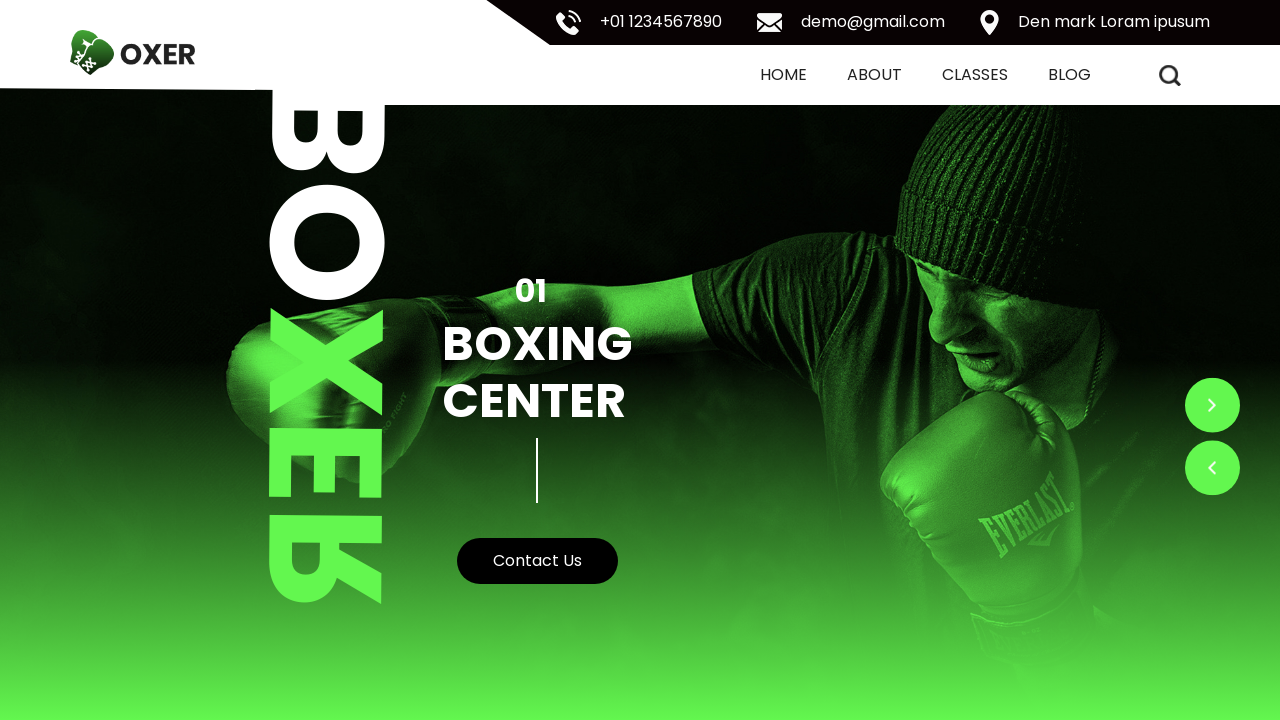

Retrieved inner text from HOME link
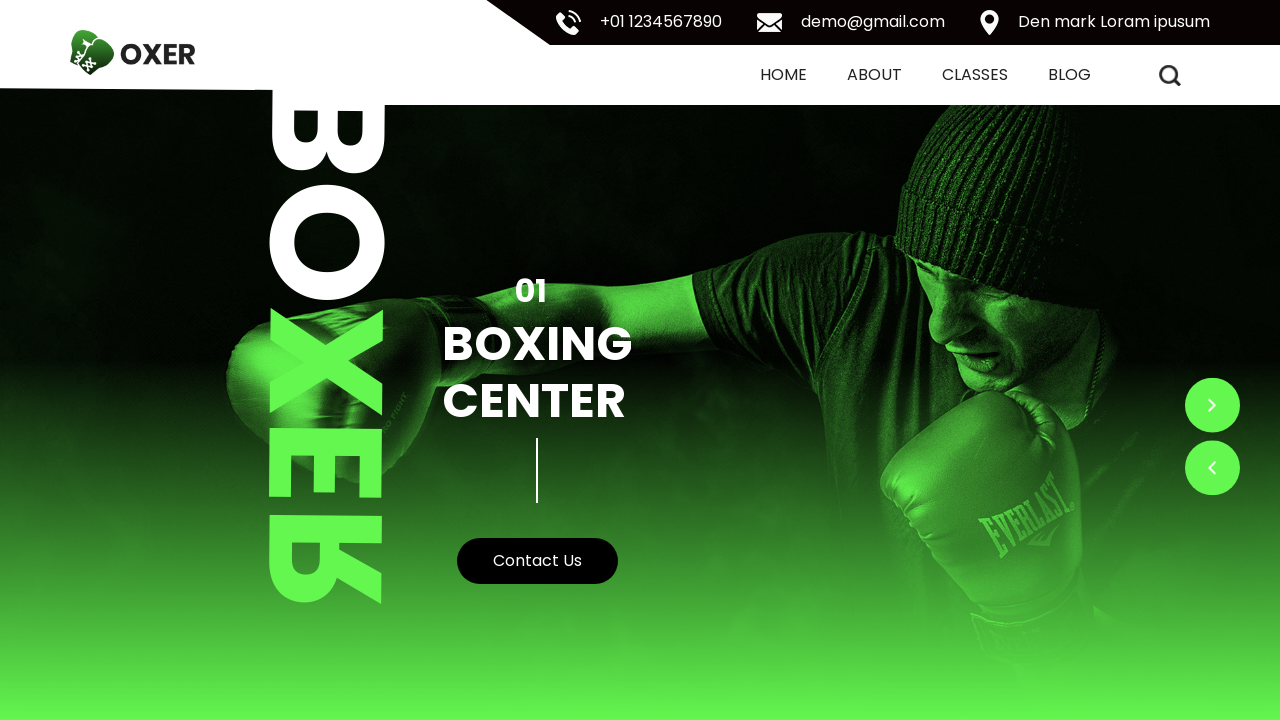

Assertion passed: HOME link displays correct text 'HOME\n(CURRENT)'
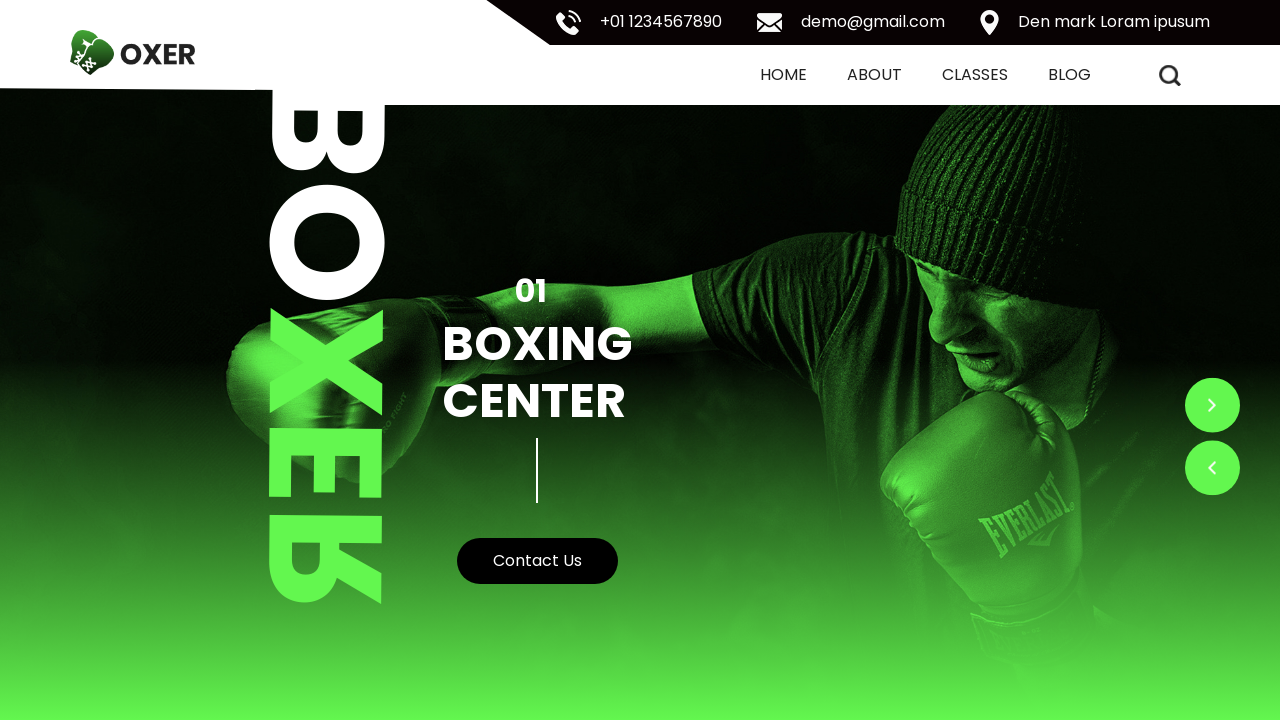

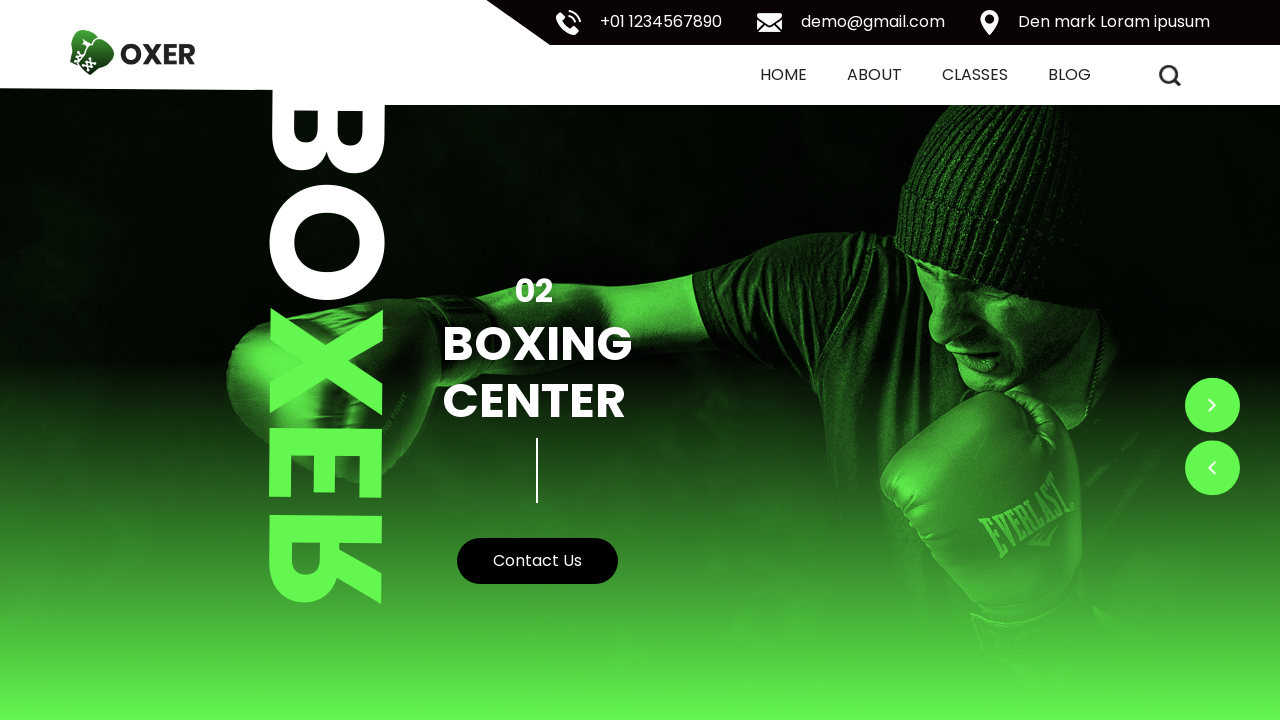